Tests an input box on a sample form by verifying its visibility, empty state, enabled state, and editability, then fills it with a name

Starting URL: https://artoftesting.com/samplesiteforselenium

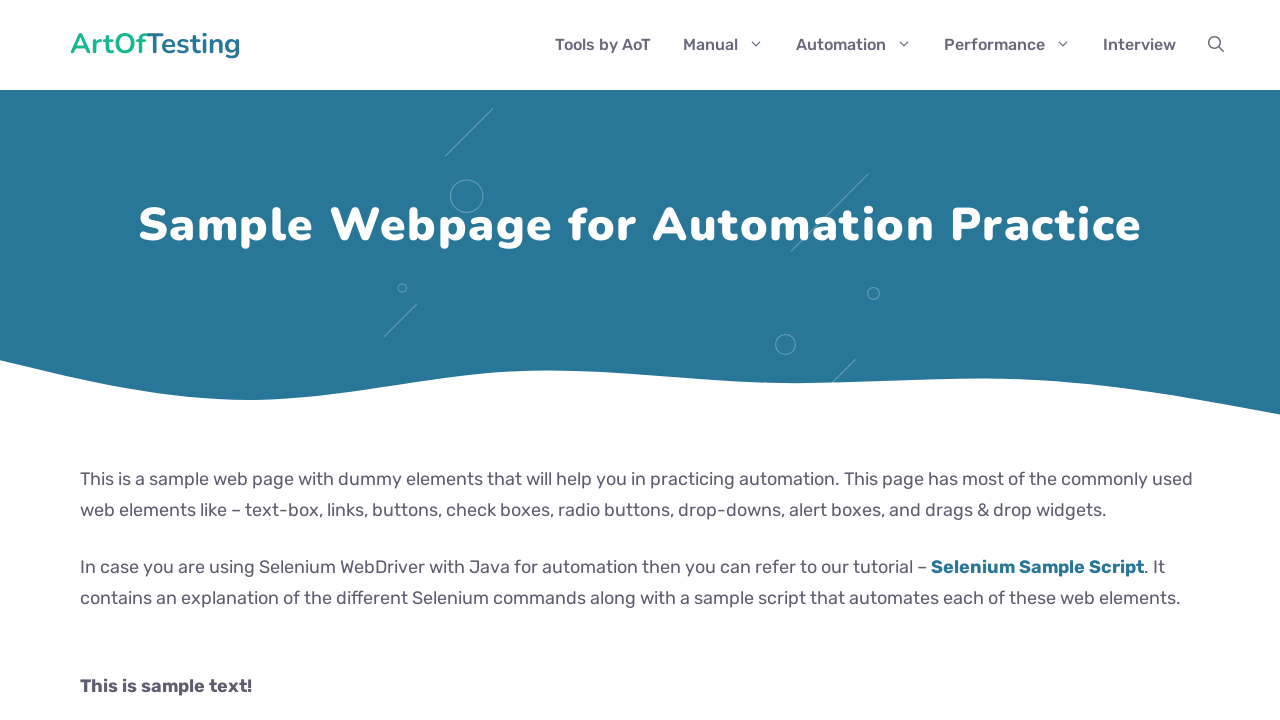

Verified input field with id 'fname' is visible
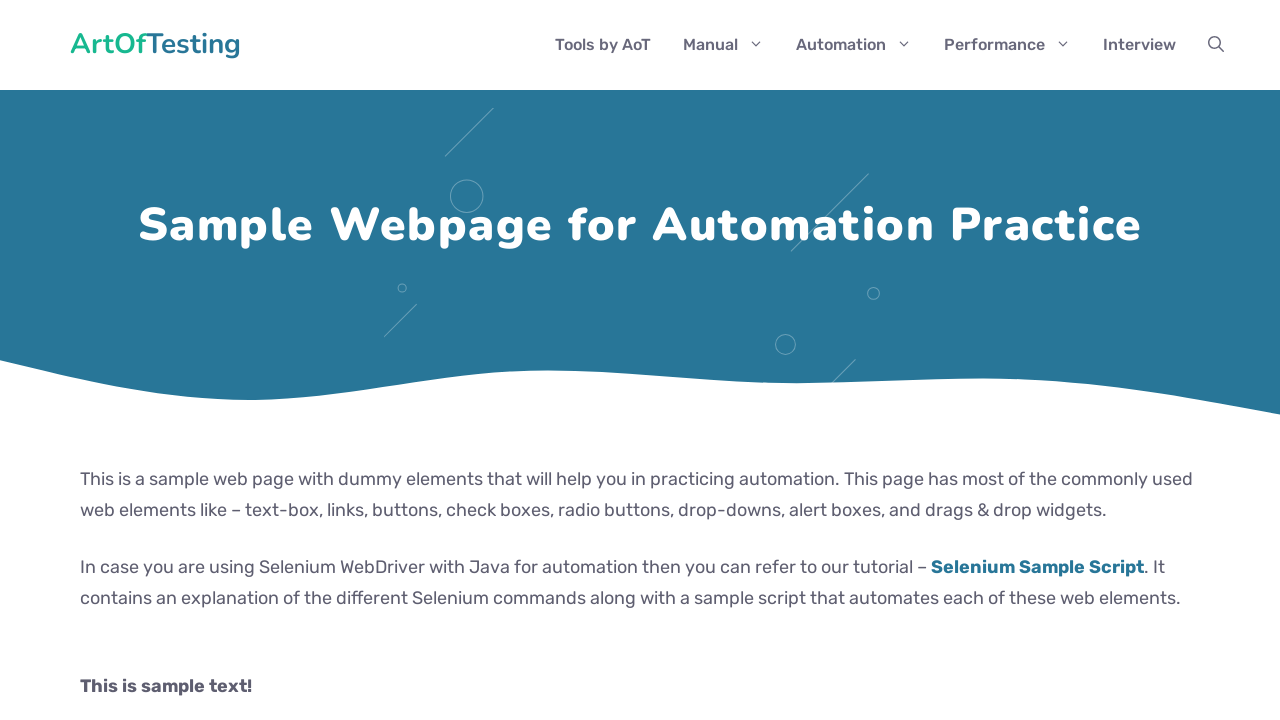

Verified input field is empty
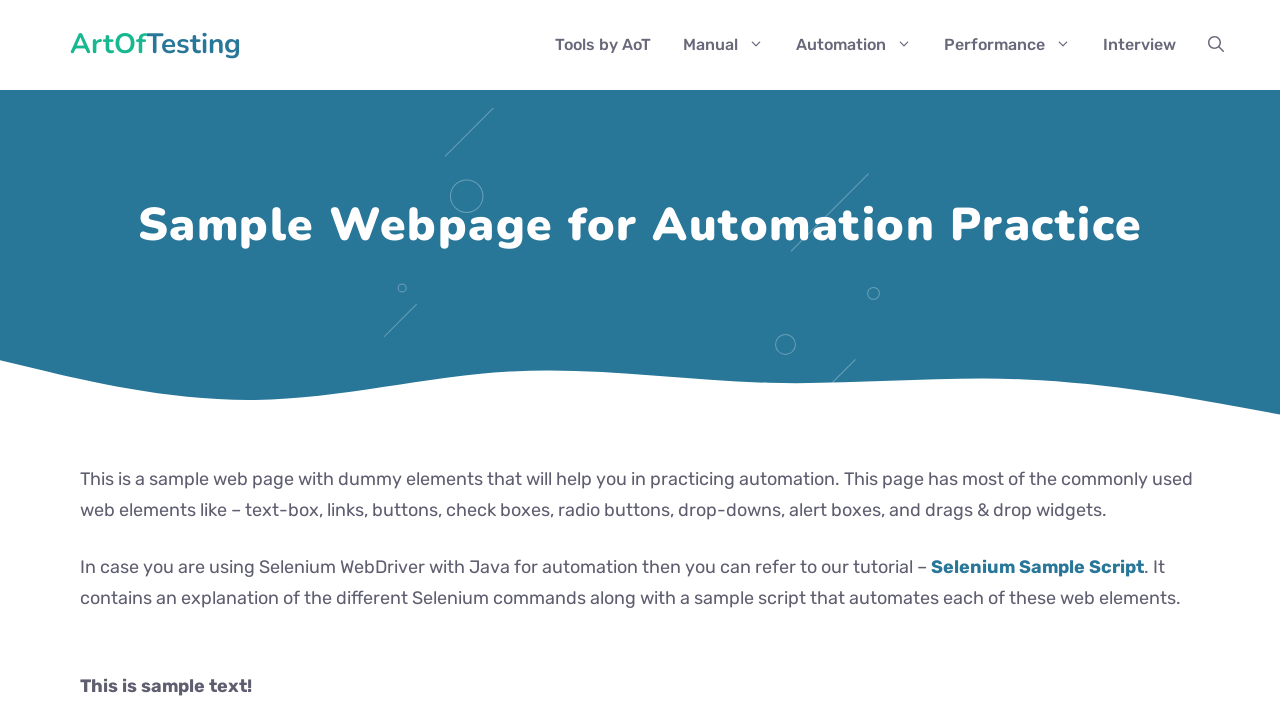

Verified input field is enabled
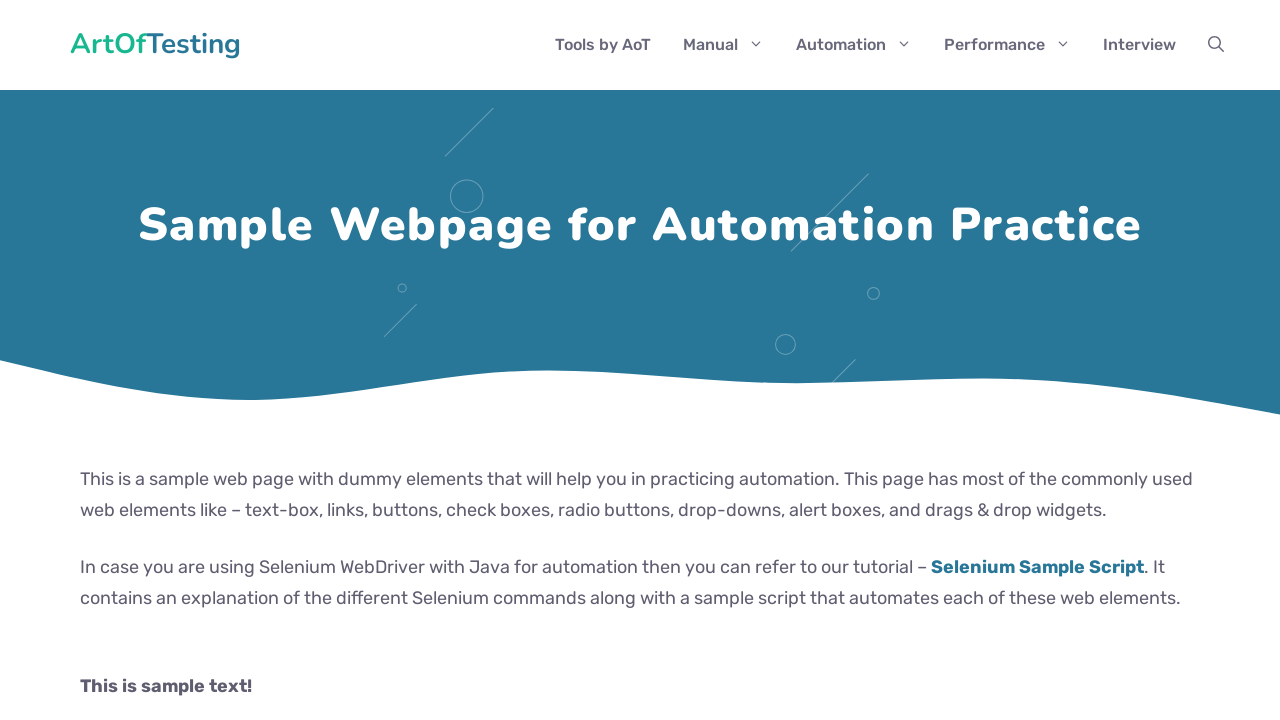

Verified input field is editable
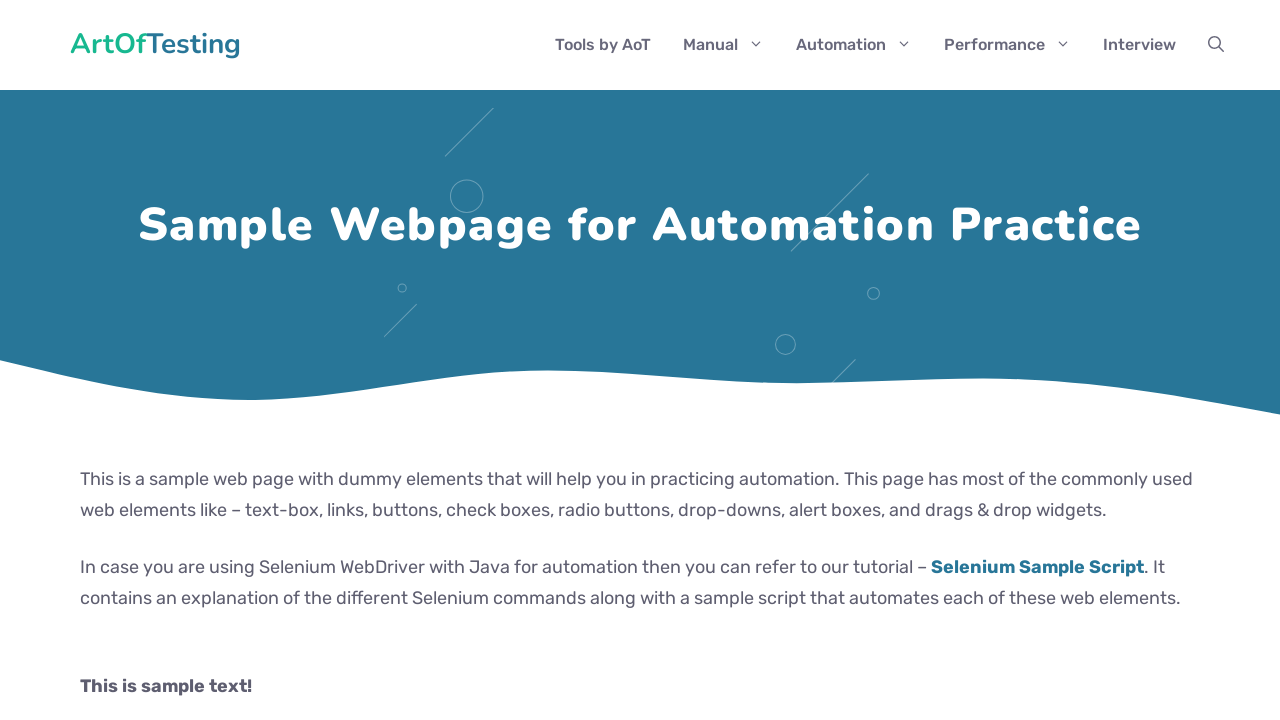

Filled input field with name 'John' on xpath=//input[@id='fname']
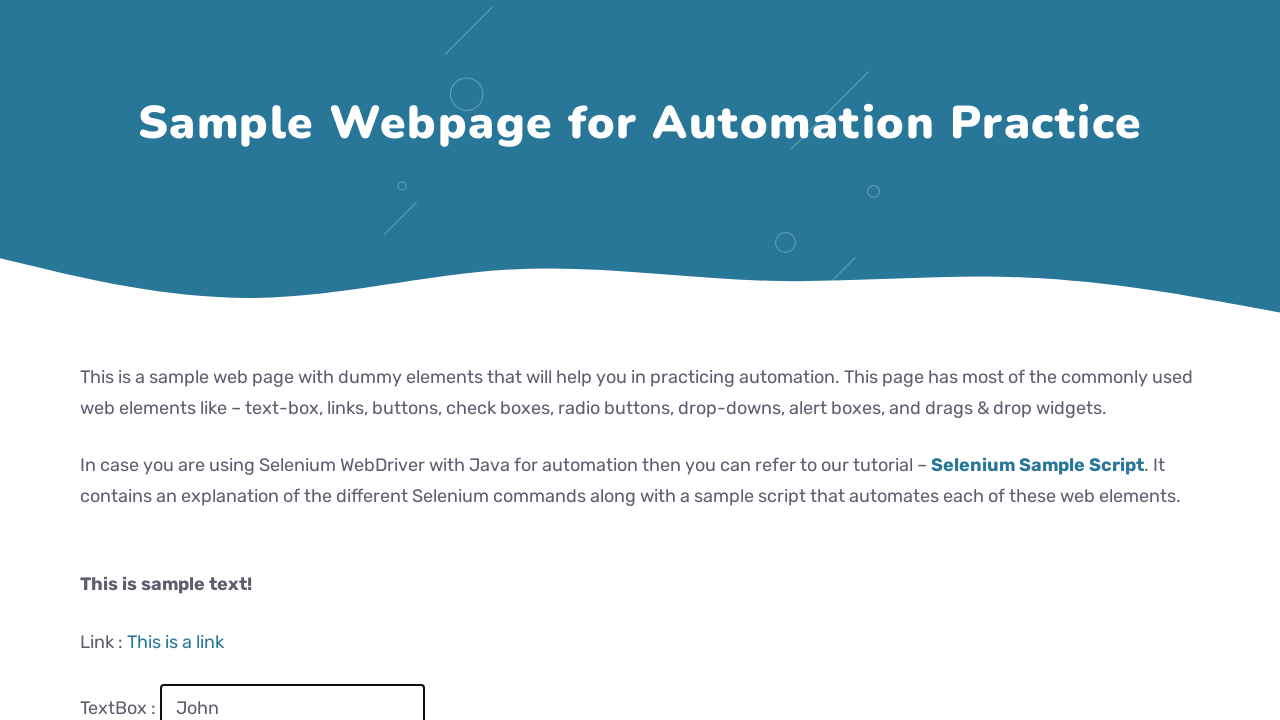

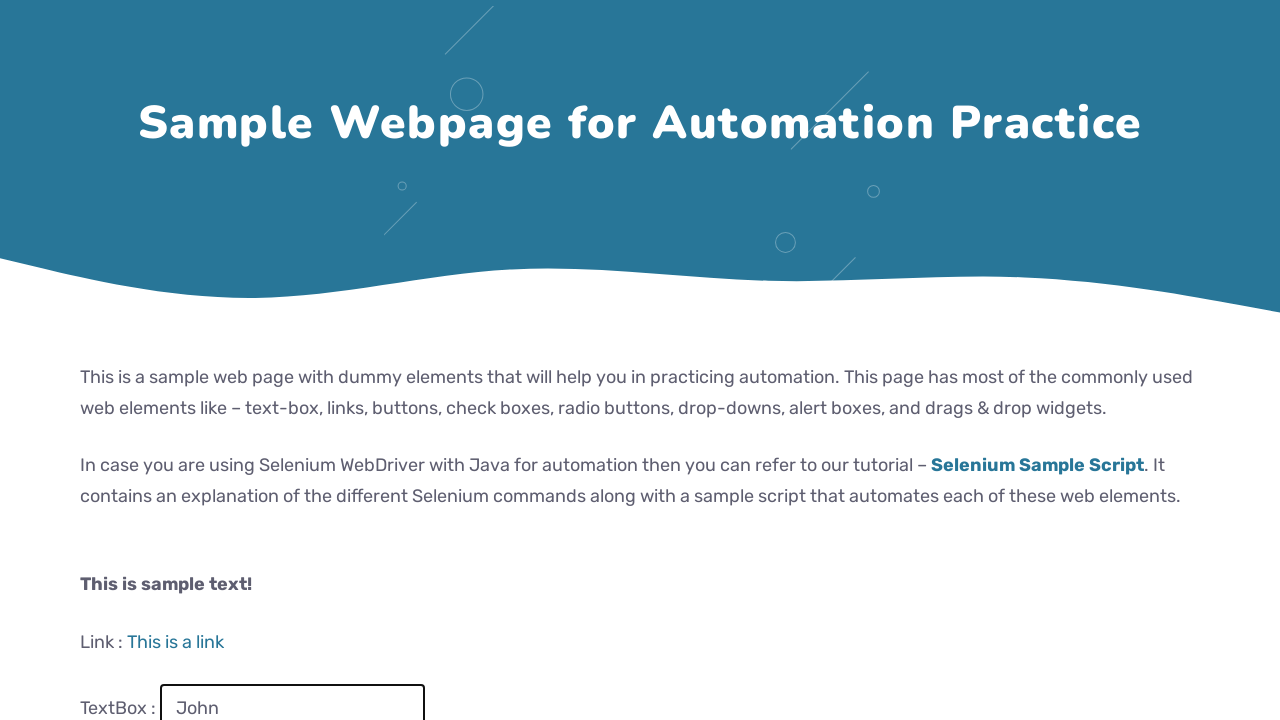